Tests various mouse interactions including hovering over a button, right-clicking, and drag-and-drop operations

Starting URL: https://syntaxprojects.com/simple_context_menu.php

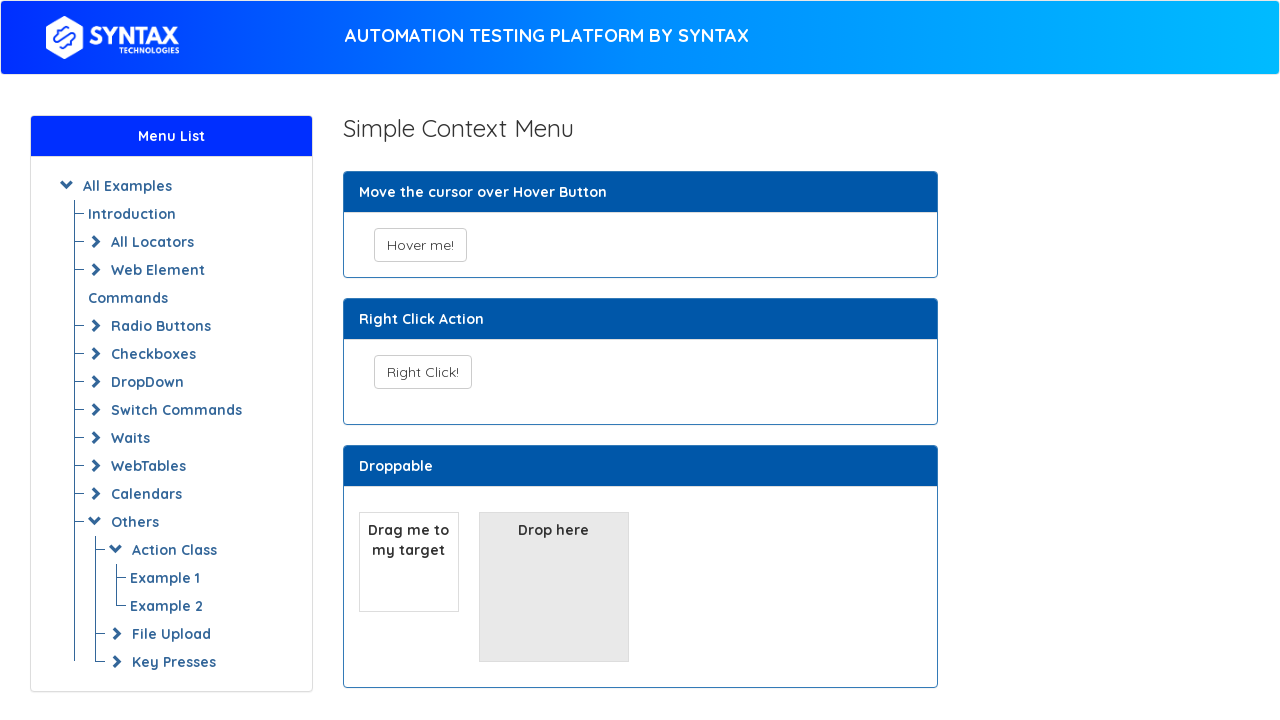

Hovered over the 'Hover me!' button at (420, 245) on xpath=//button[text()='Hover me!']
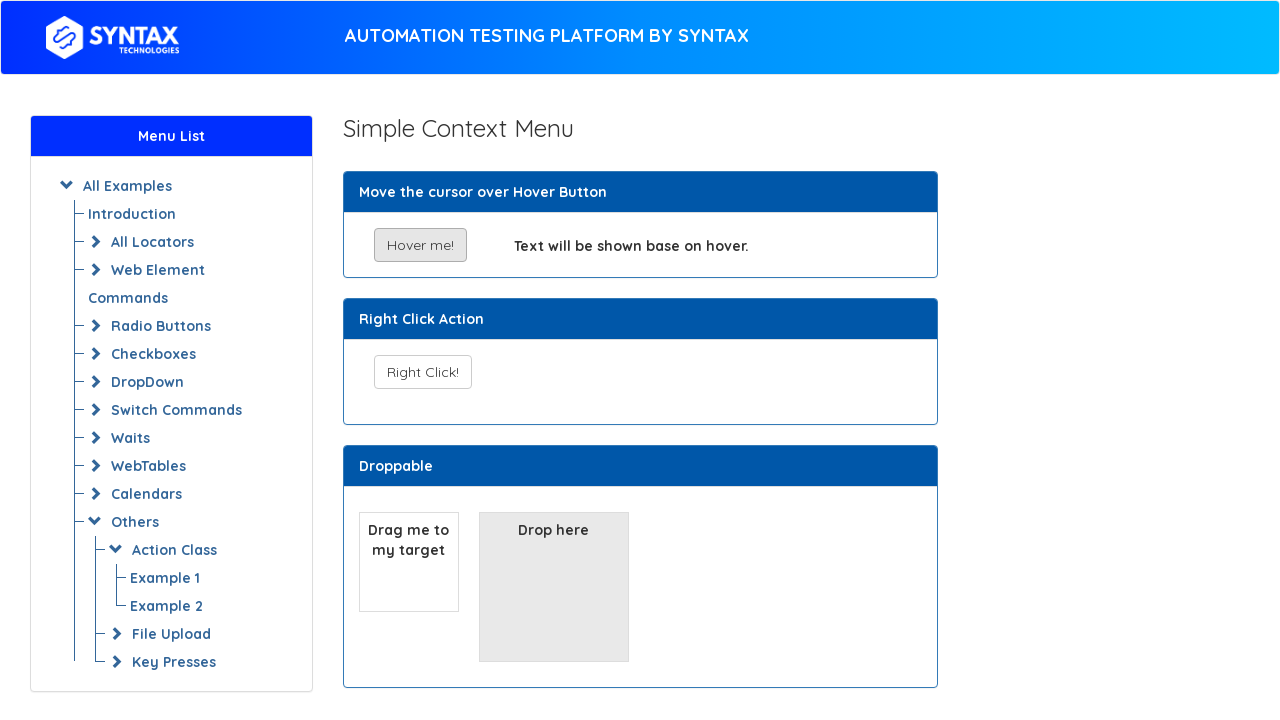

Right-clicked on the 'Right Click!' button at (422, 372) on xpath=//button[text()='Right Click!']
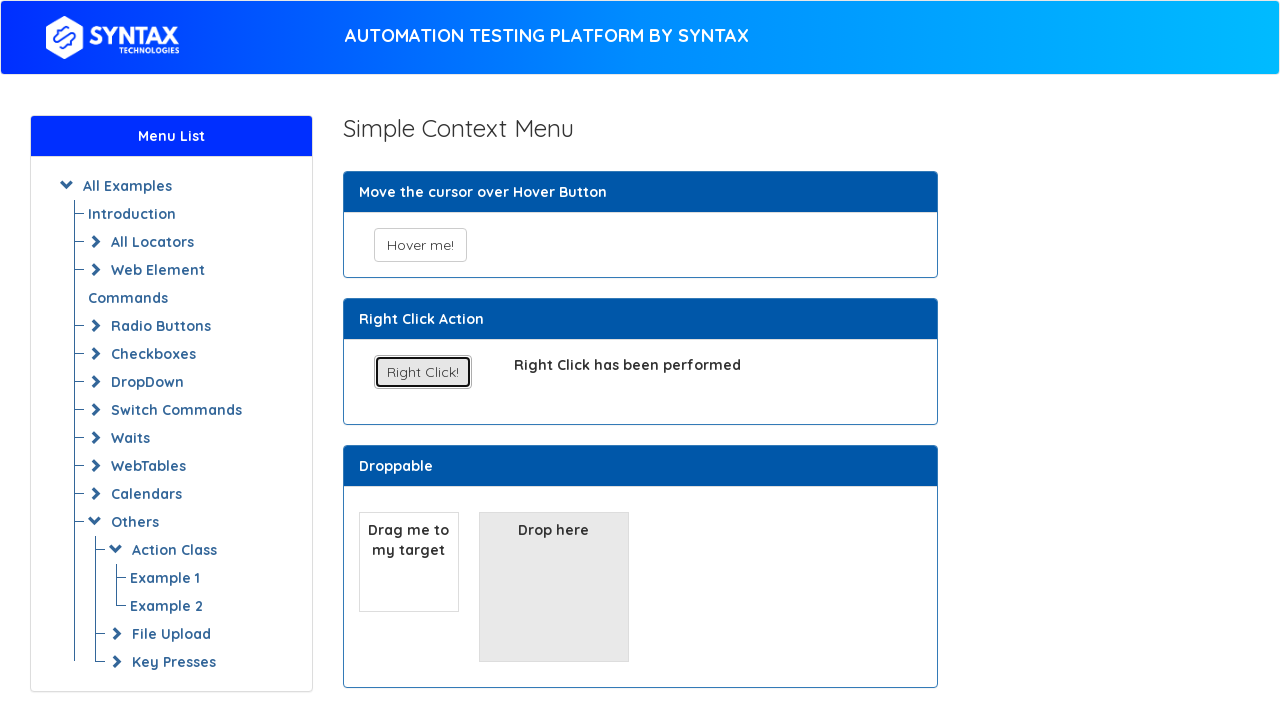

Dragged draggable element to drop zone at (554, 587)
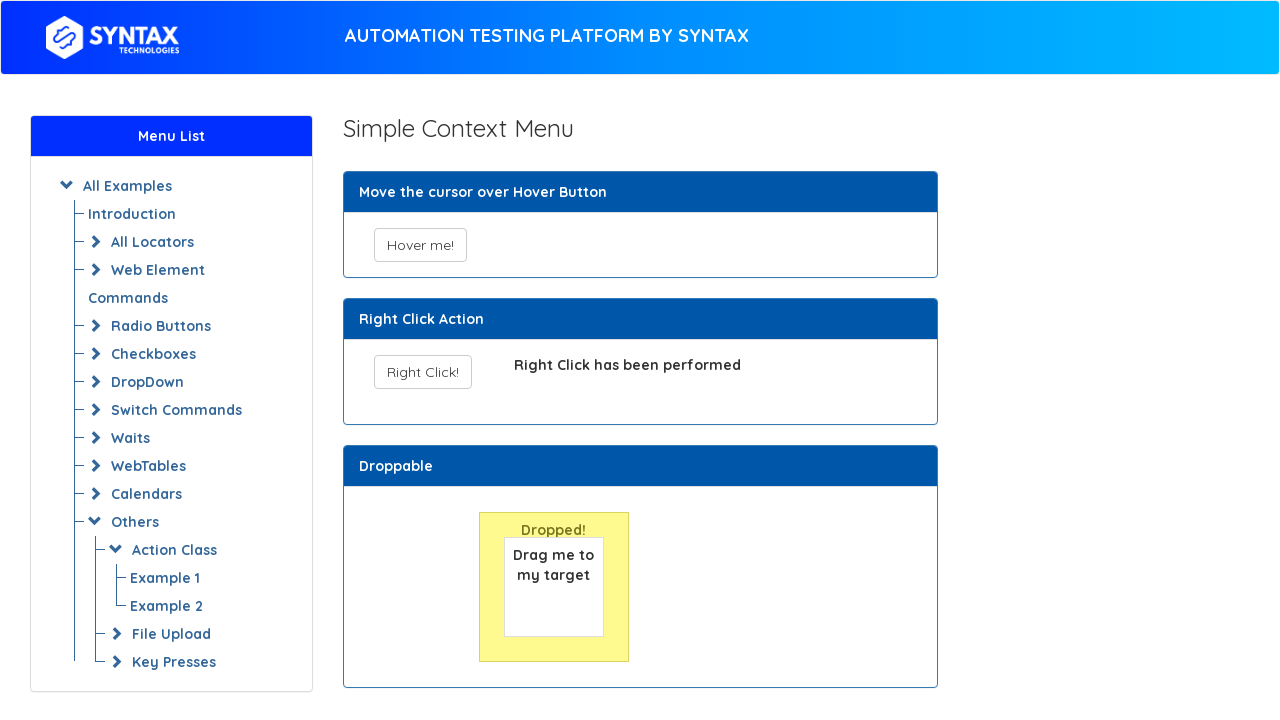

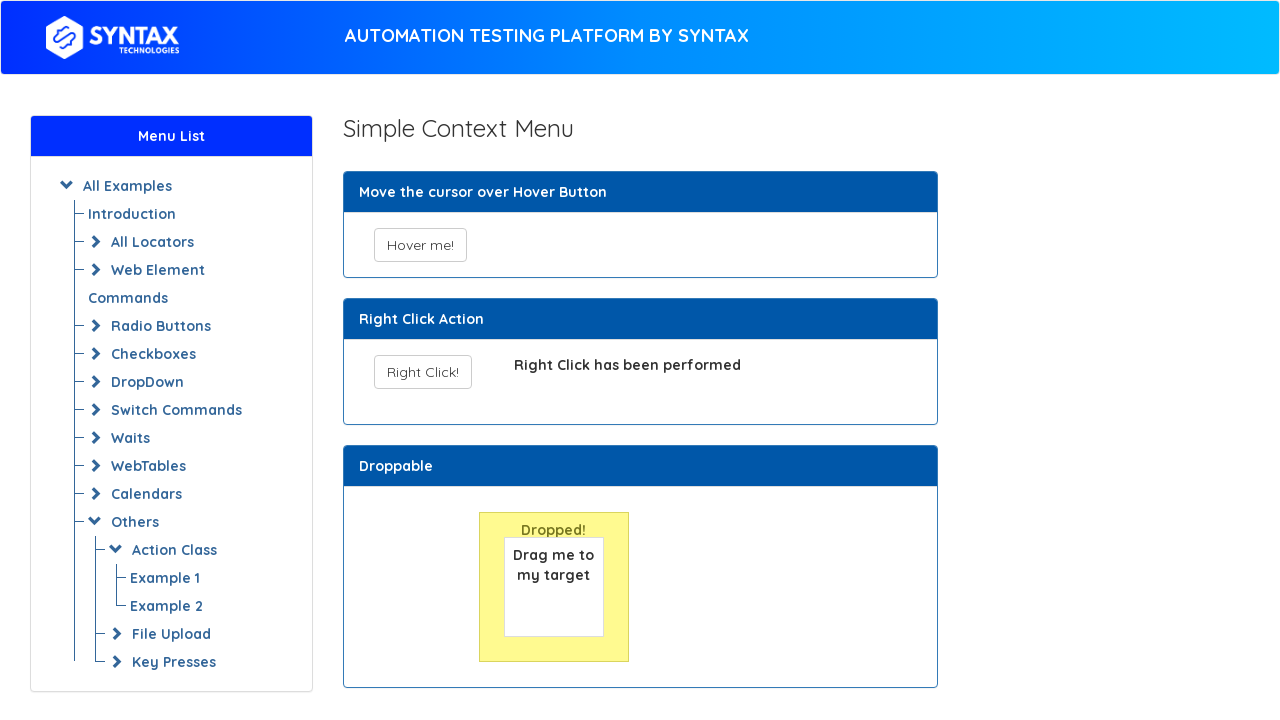